Tests JavaScript alert handling functionality by clicking buttons that trigger different types of alerts (simple alert, confirm dialog, and prompt dialog) and interacting with them by accepting, dismissing, and entering text

Starting URL: https://demoqa.com/alerts

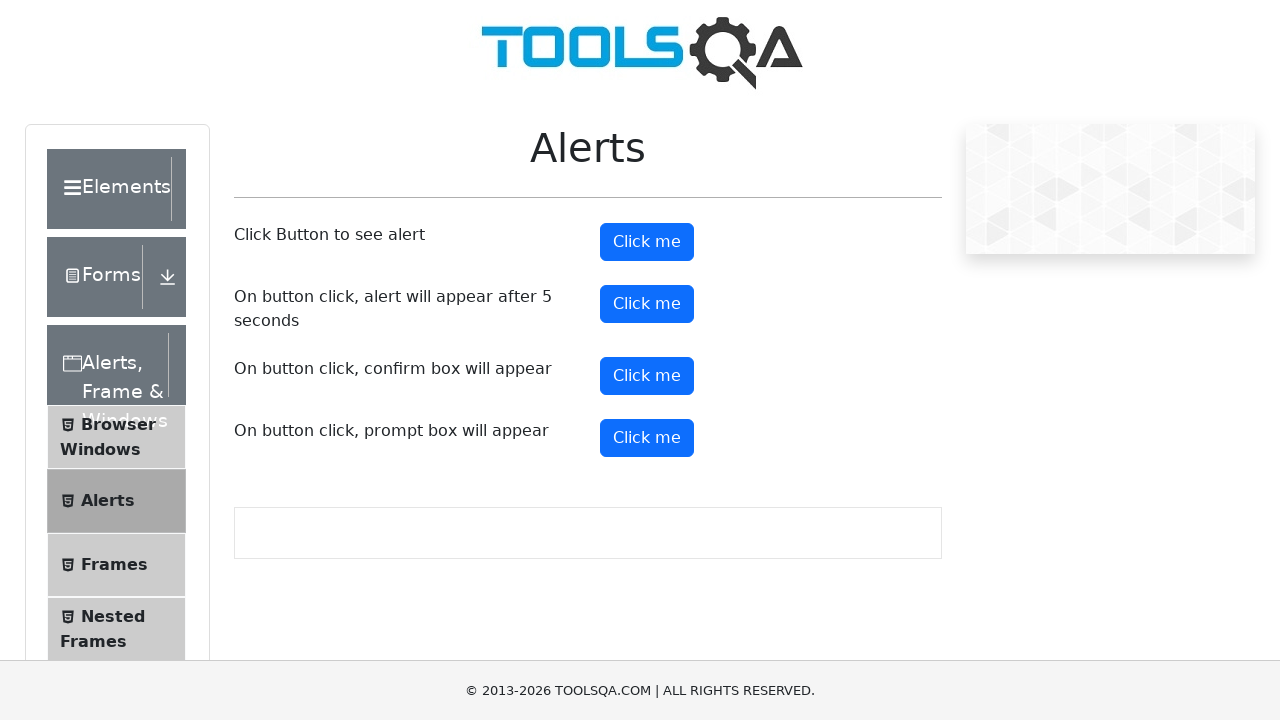

Clicked alert button to trigger simple alert at (647, 242) on button#alertButton
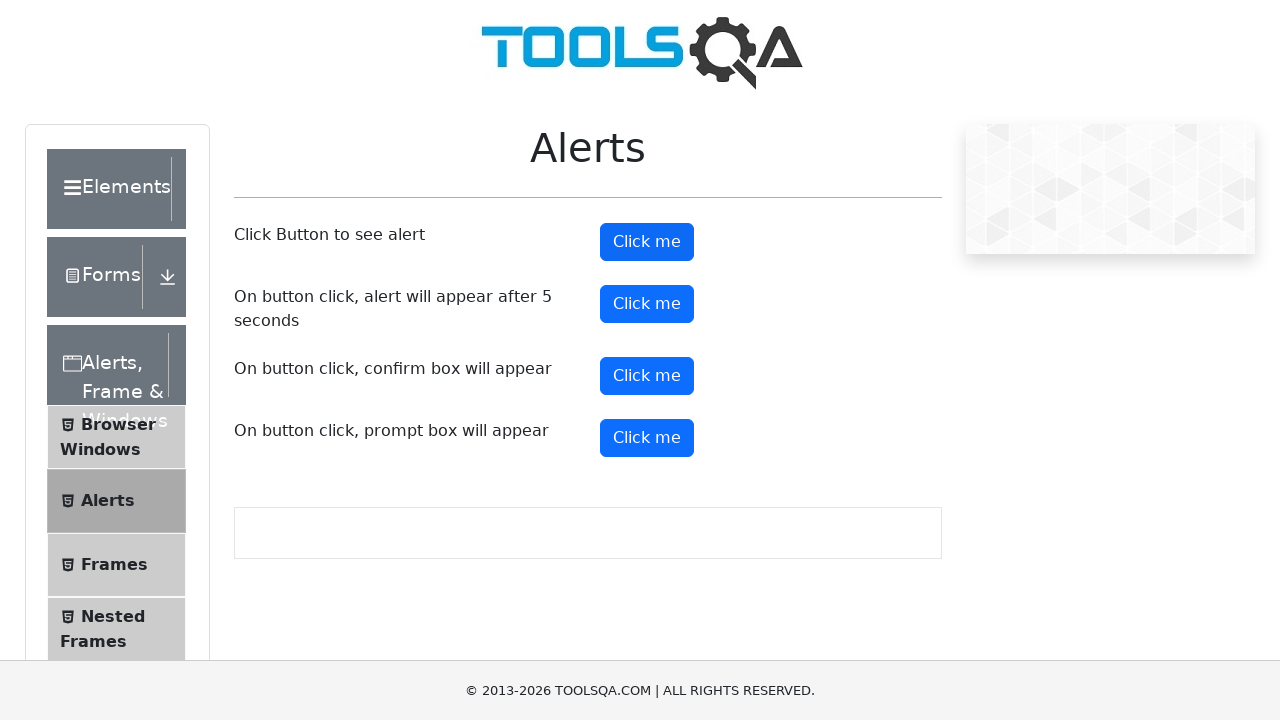

Waited 2 seconds after accepting simple alert
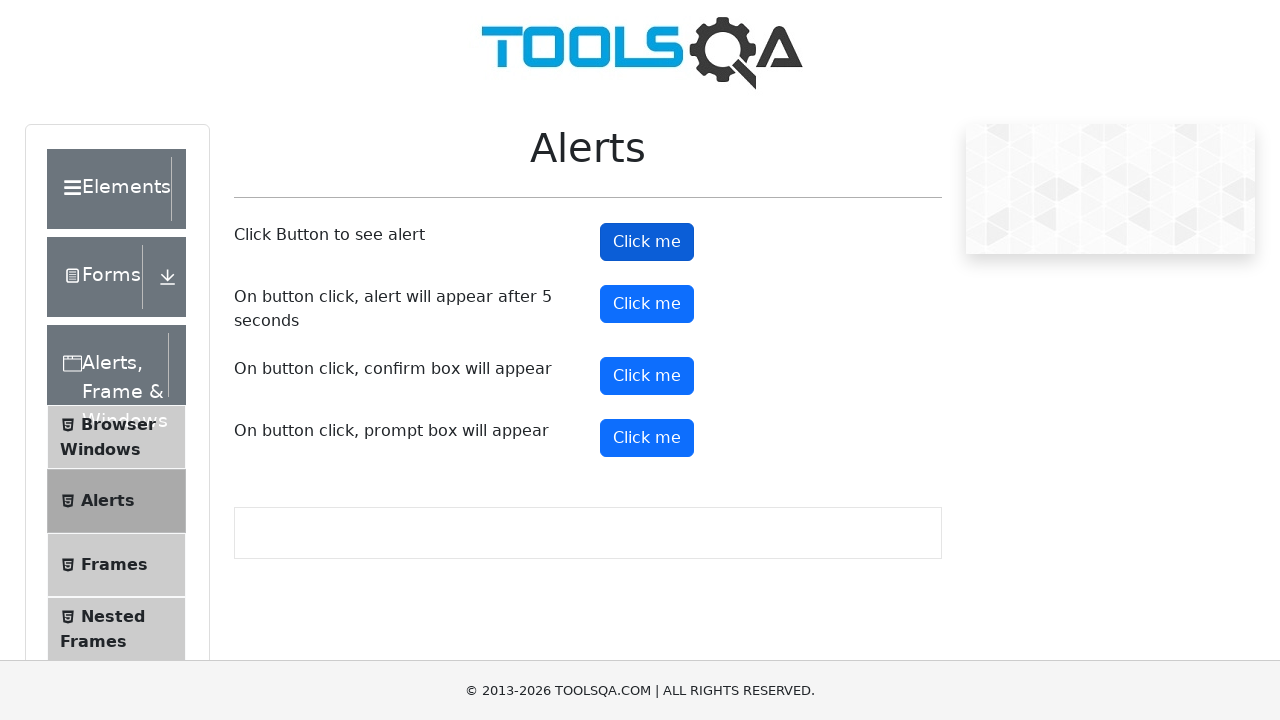

Clicked confirm button to trigger confirm dialog at (647, 376) on button#confirmButton
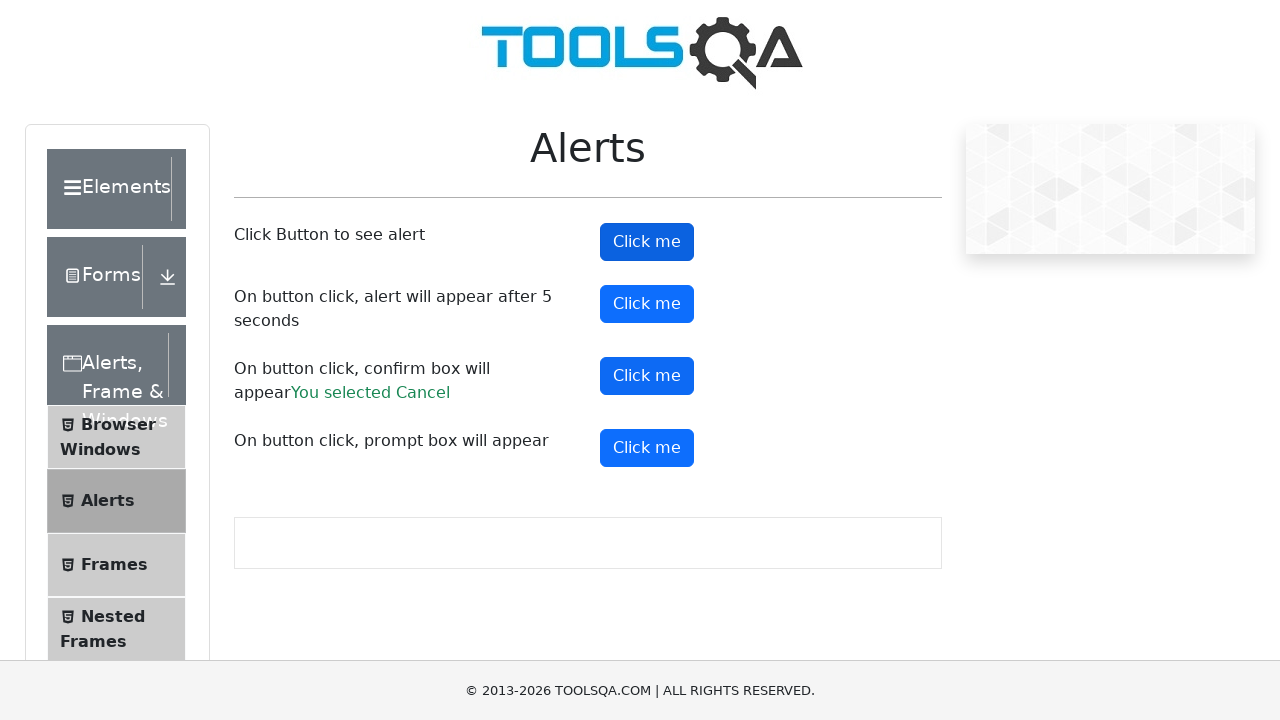

Waited 2 seconds after dismissing confirm dialog
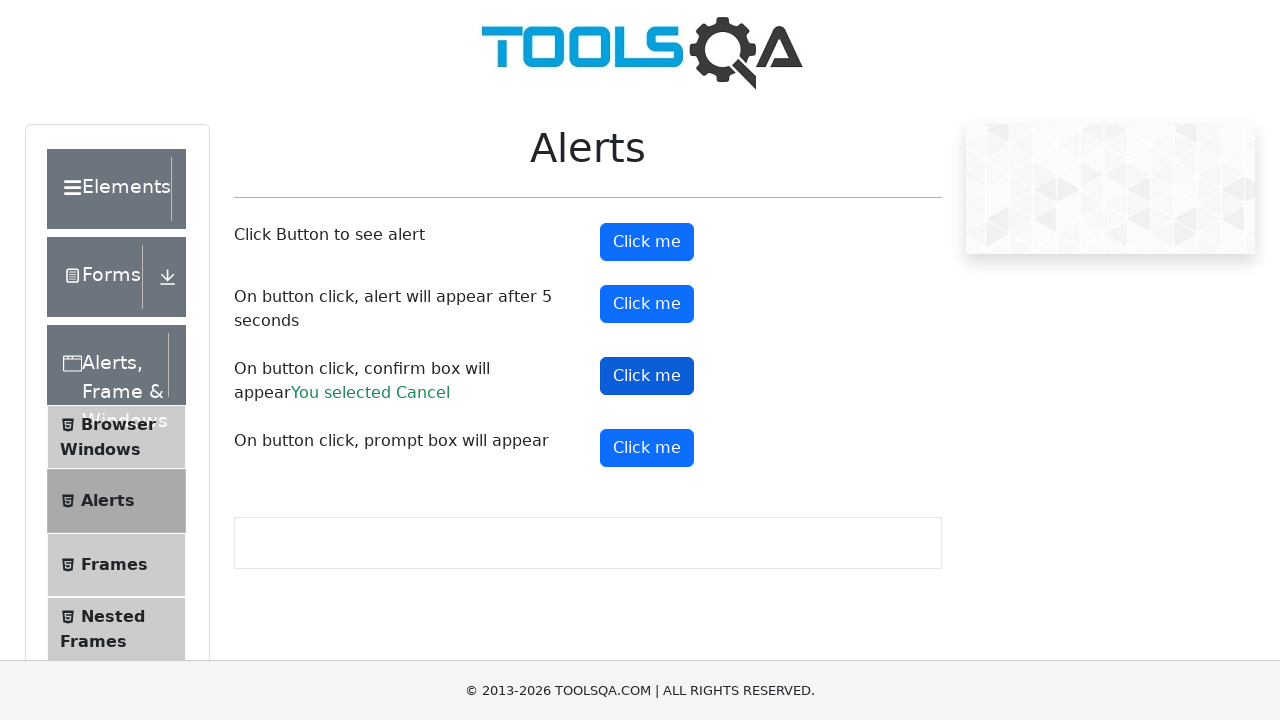

Clicked prompt button to trigger prompt dialog at (647, 448) on button#promtButton
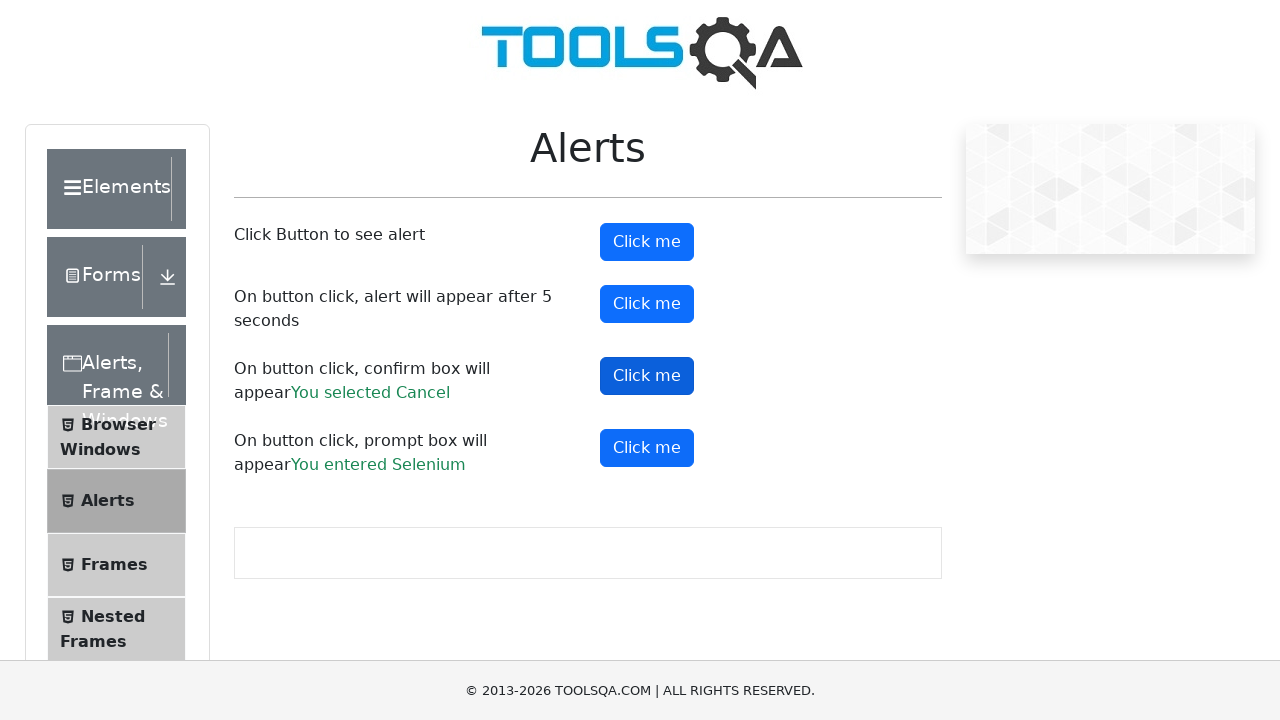

Waited 2 seconds after entering text in prompt dialog
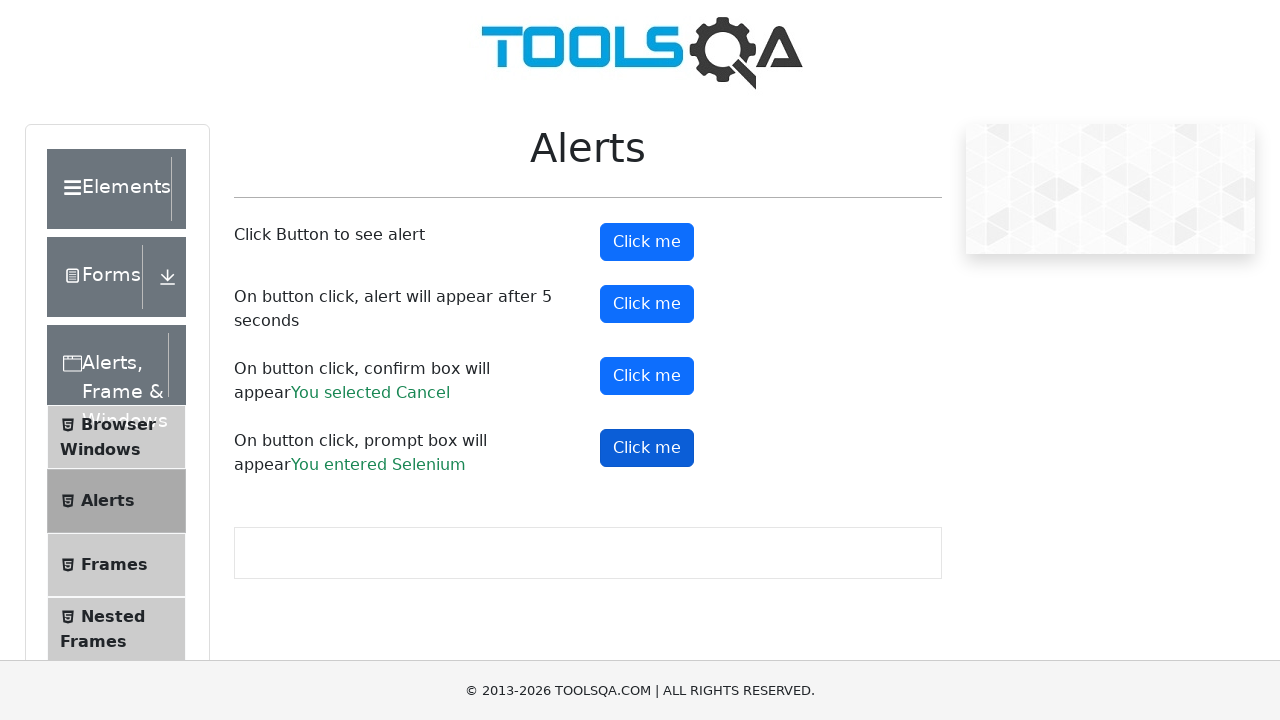

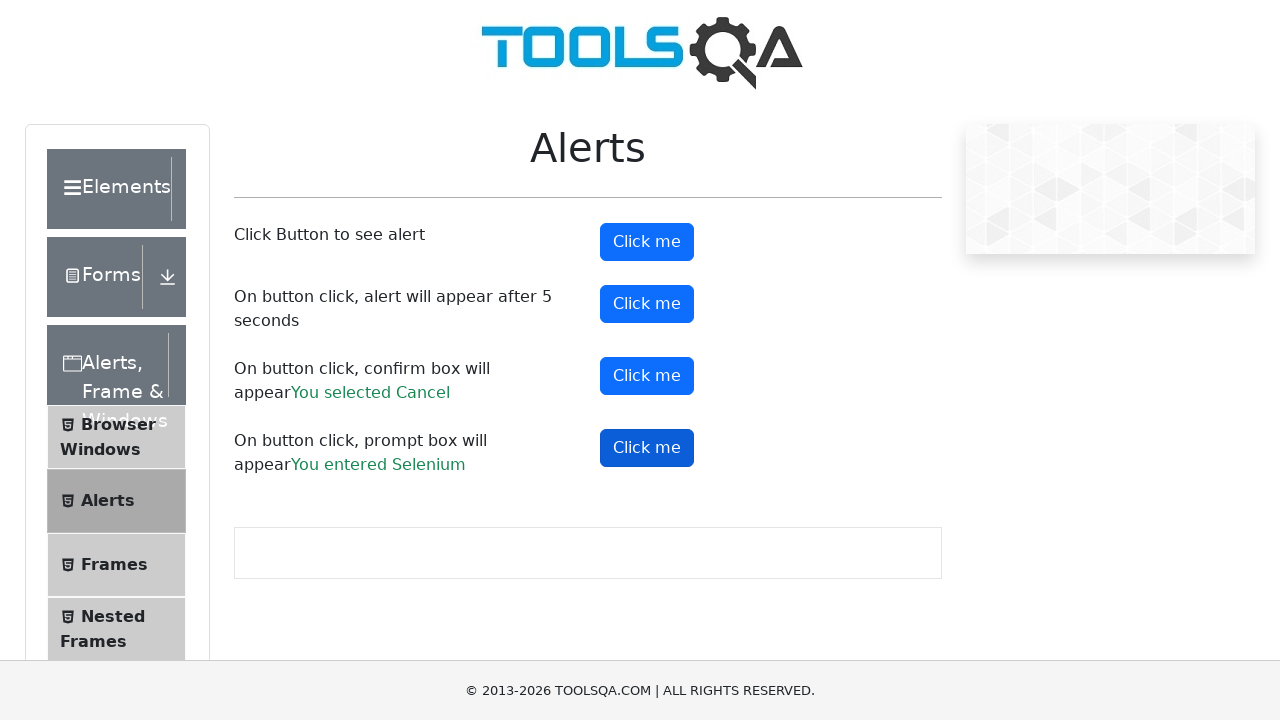